Tests a web form by entering text into a text box and clicking the submit button, then verifies a confirmation message is displayed

Starting URL: https://www.selenium.dev/selenium/web/web-form.html

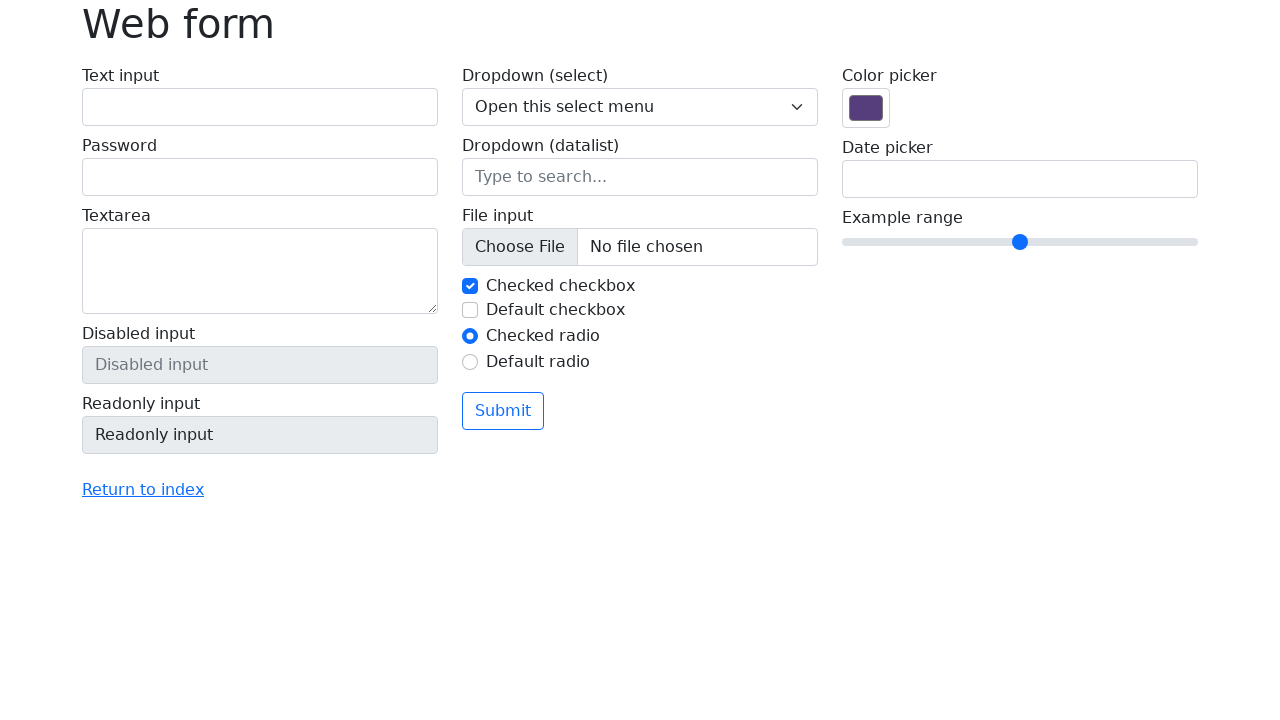

Filled text input field with 'Selenium' on input[name='my-text']
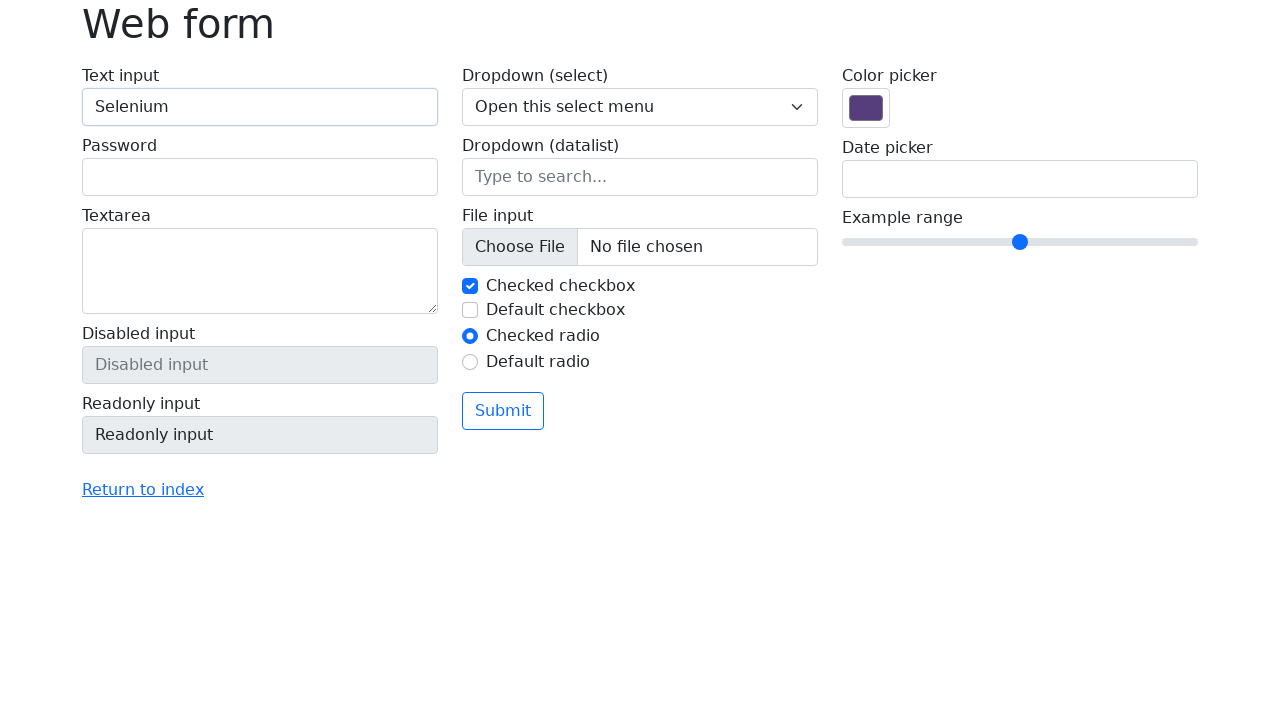

Clicked the submit button at (503, 411) on button
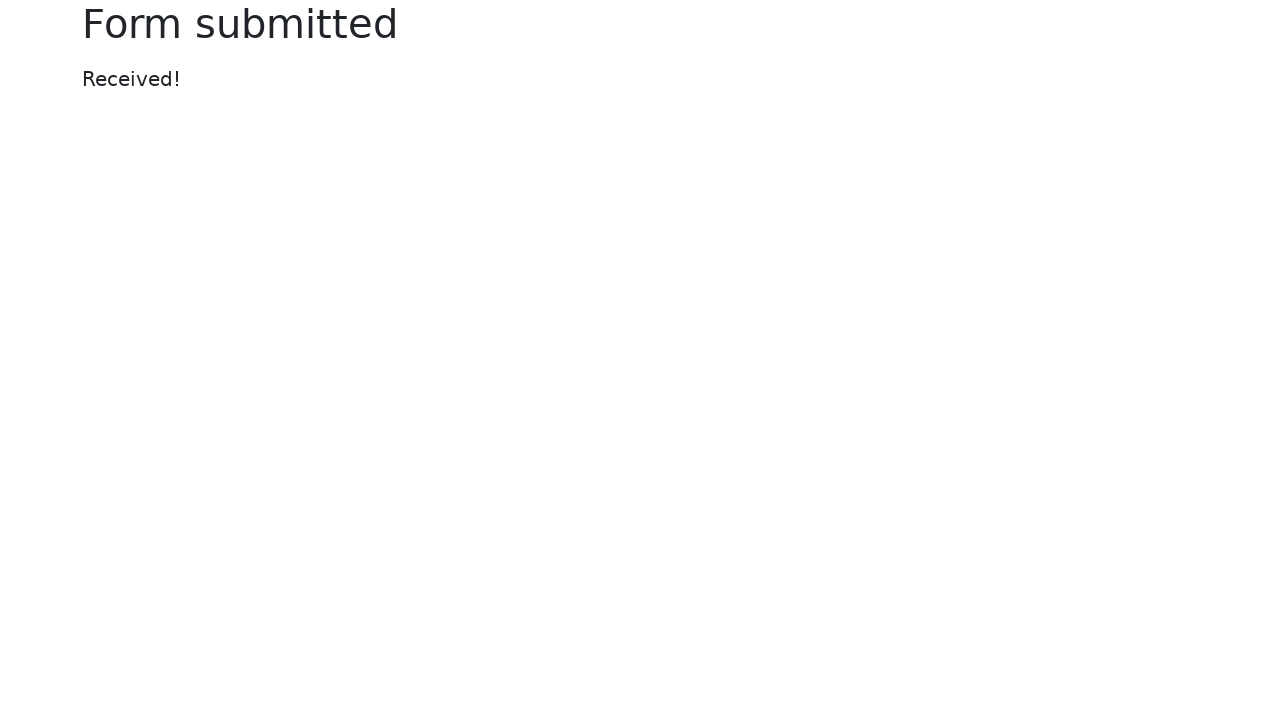

Confirmation message appeared
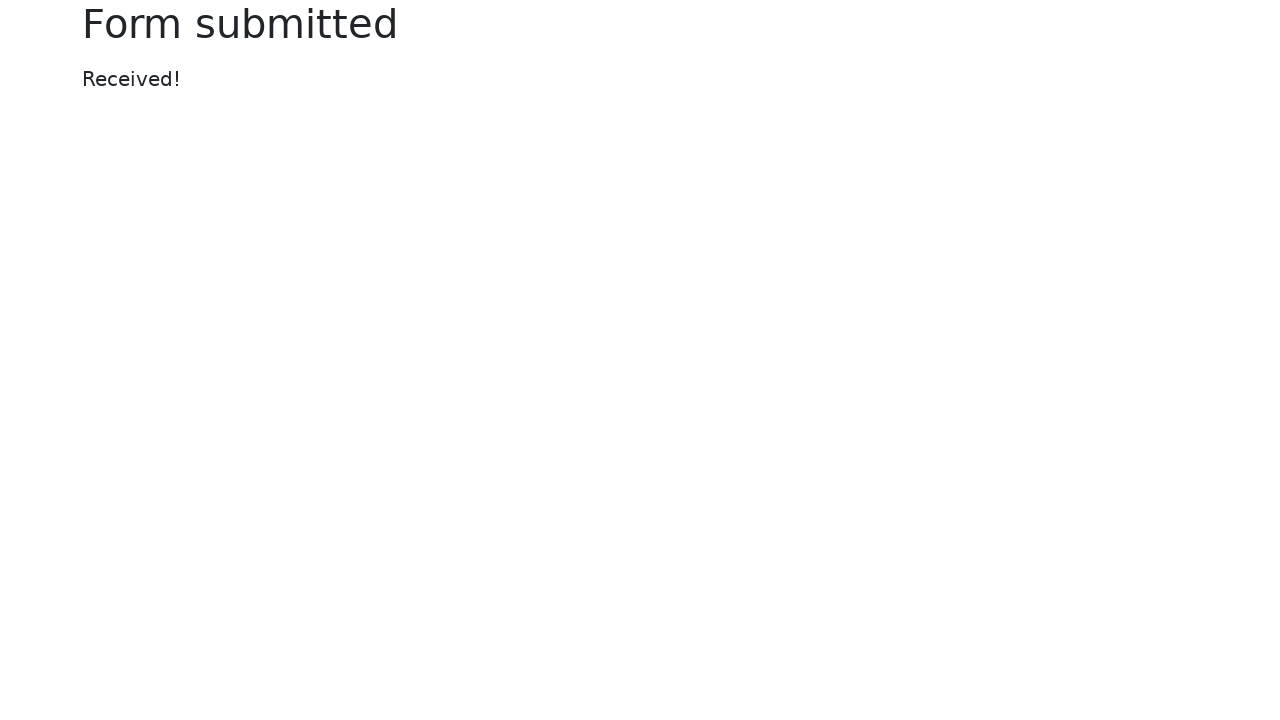

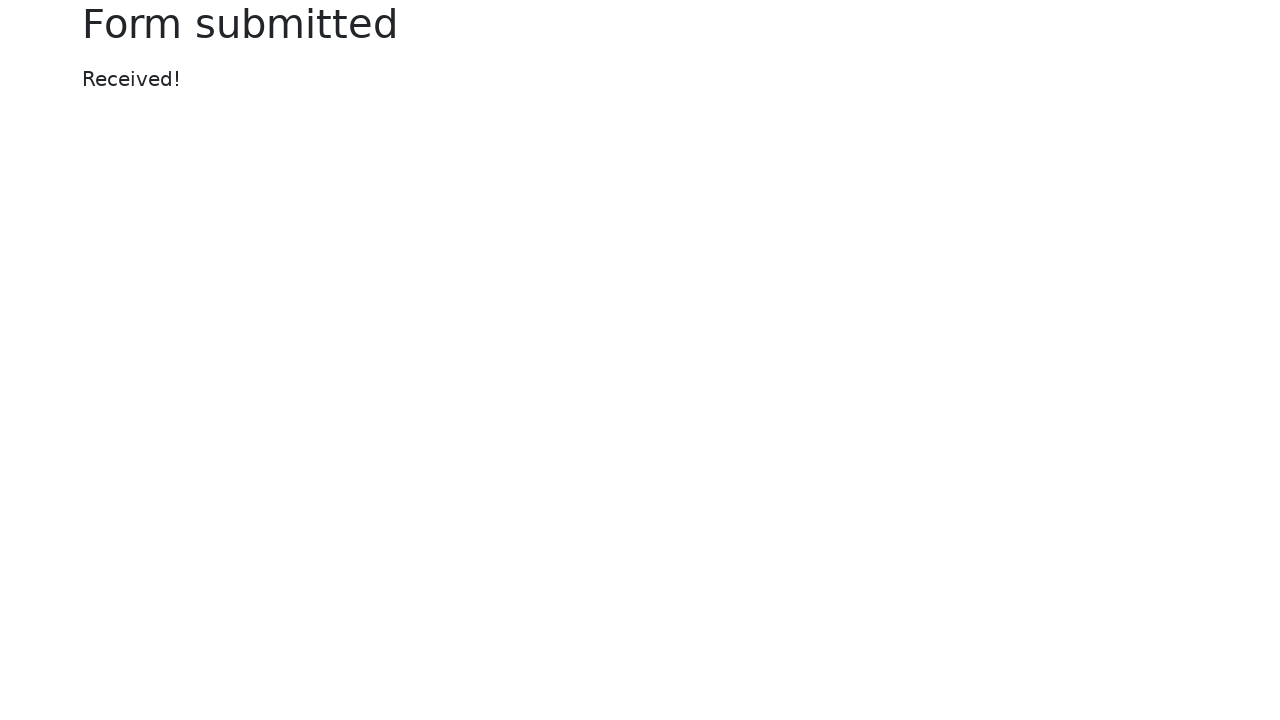